Demonstrates drag and drop action between two elements within an iframe

Starting URL: https://jqueryui.com/droppable/

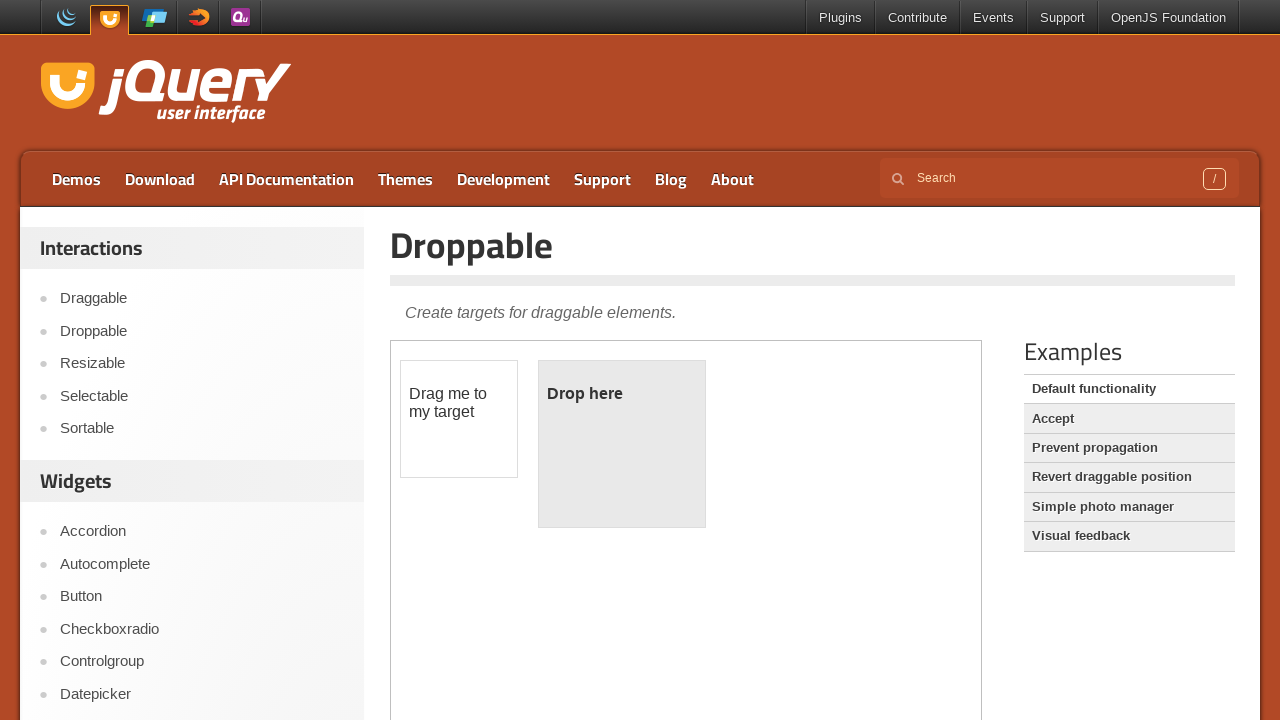

Navigated to jQuery UI droppable demo page
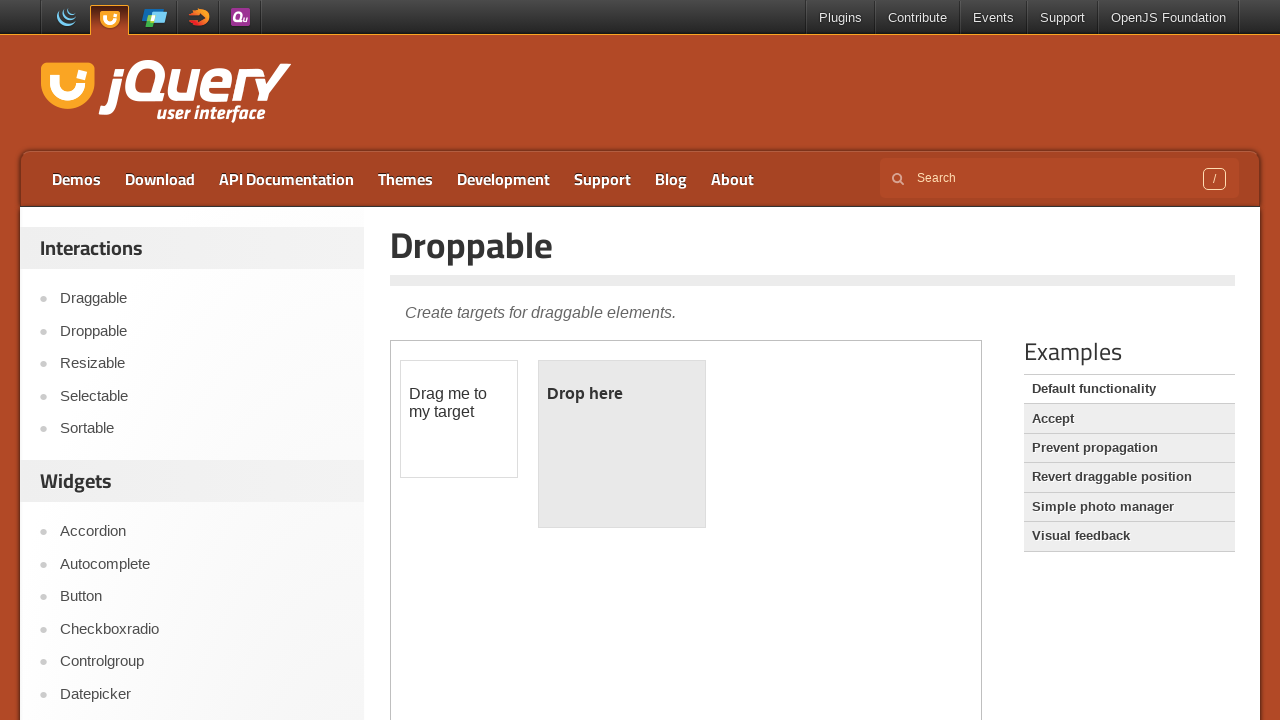

Located iframe containing draggable elements
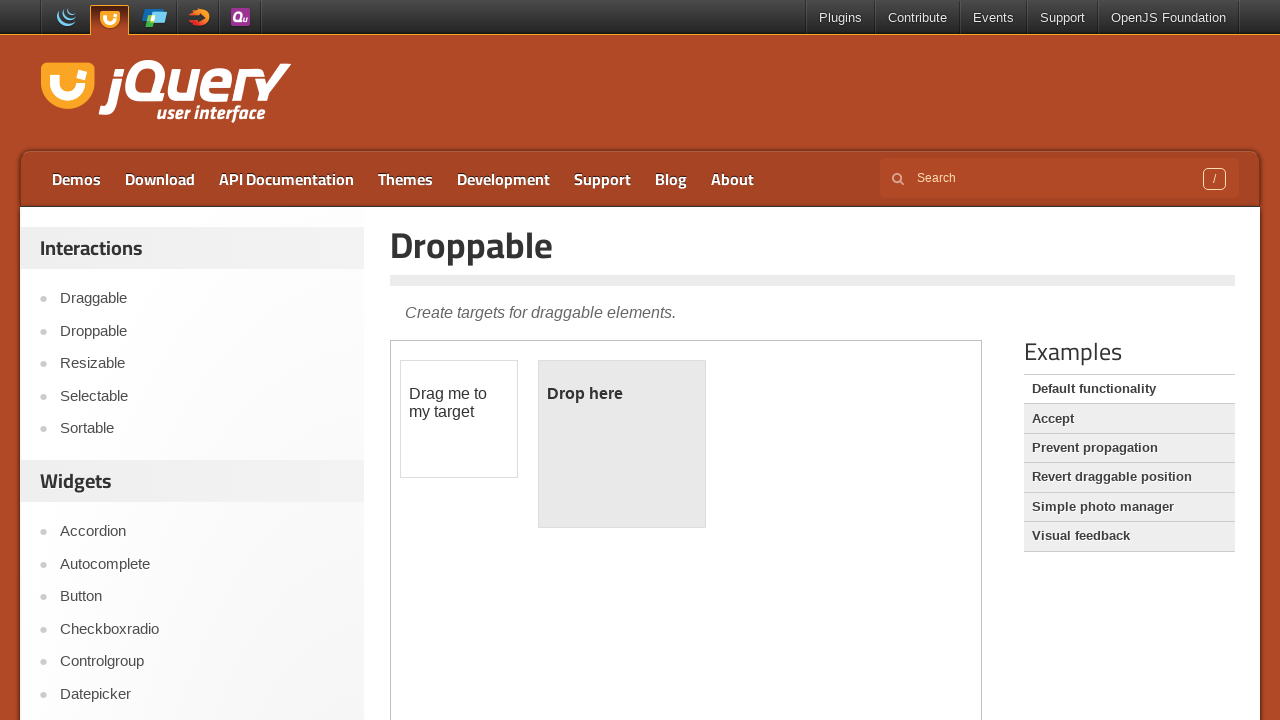

Located draggable source element
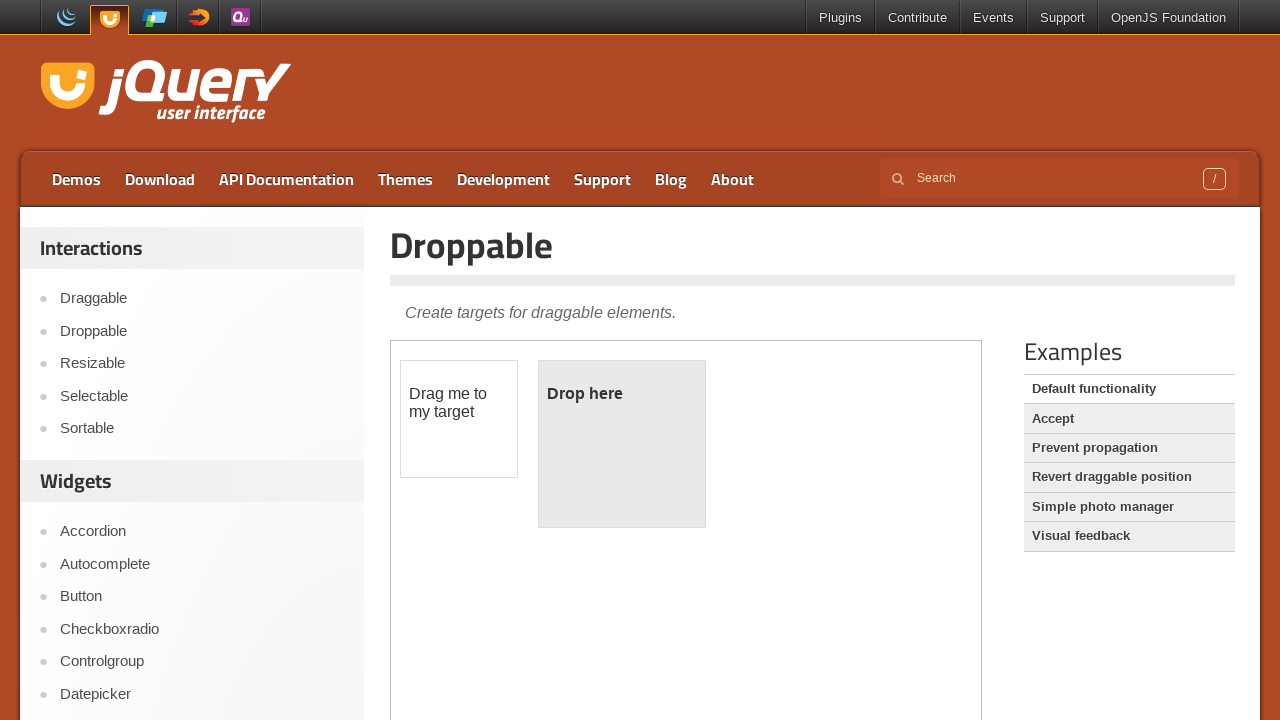

Located droppable target element
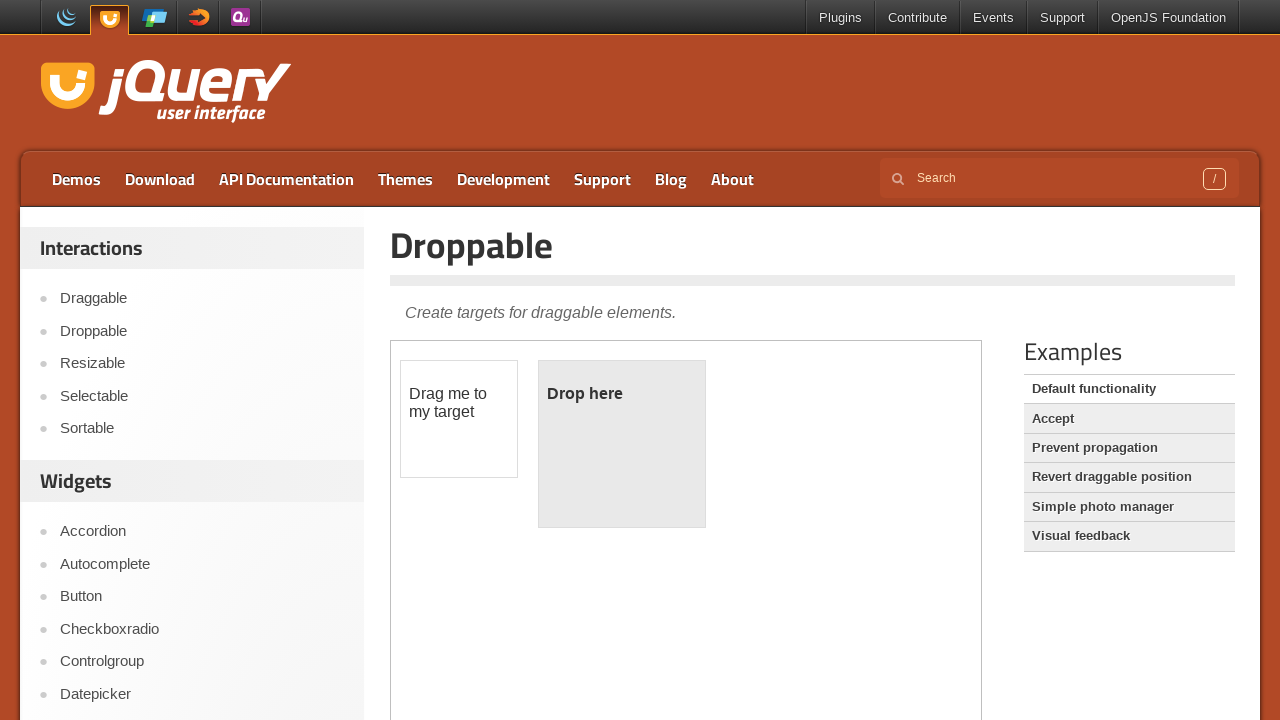

Performed drag and drop action from draggable to droppable element at (622, 444)
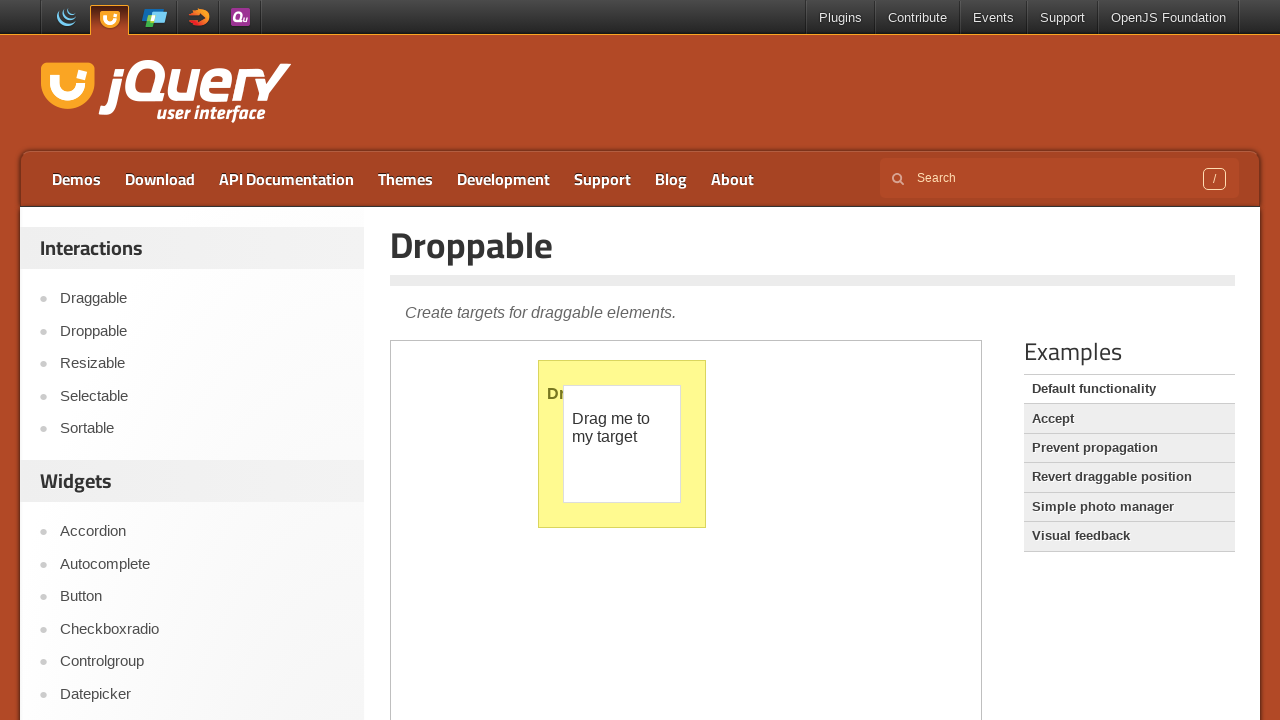

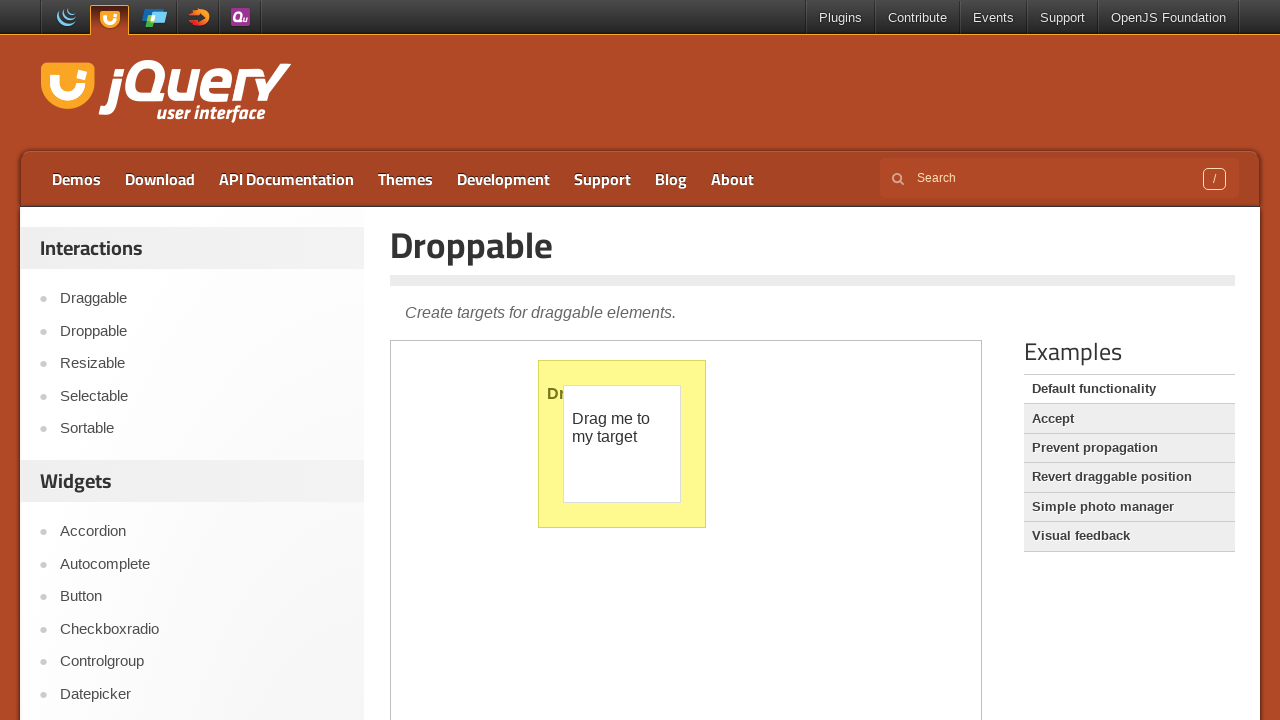